Tests that the browser back button works correctly with filter navigation

Starting URL: https://demo.playwright.dev/todomvc

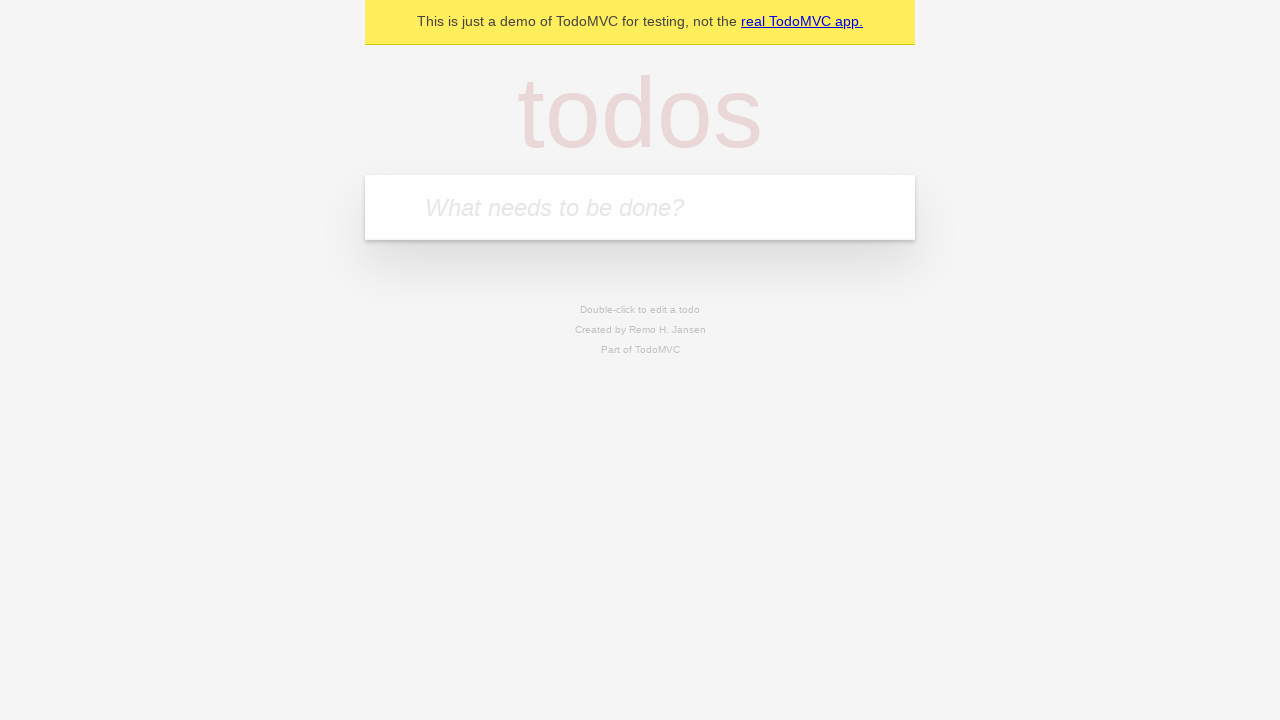

Filled new todo field with 'buy some cheese' on internal:attr=[placeholder="What needs to be done?"i]
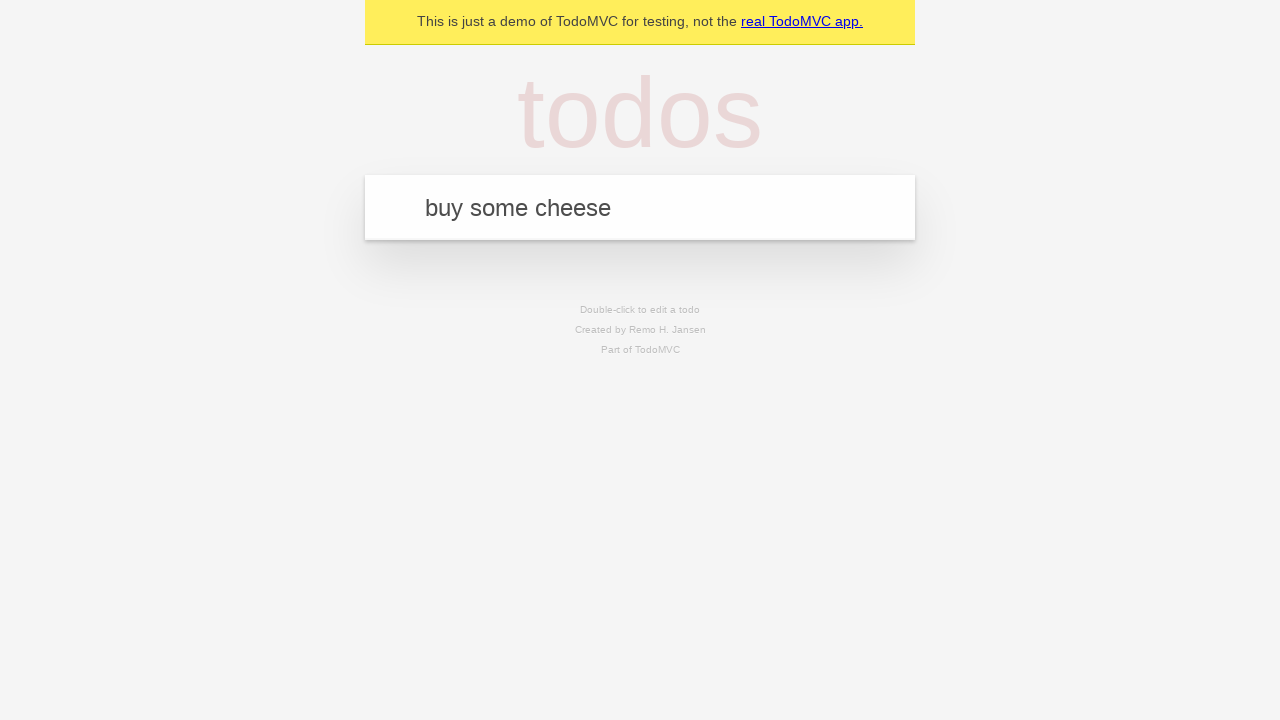

Pressed Enter to create todo 'buy some cheese' on internal:attr=[placeholder="What needs to be done?"i]
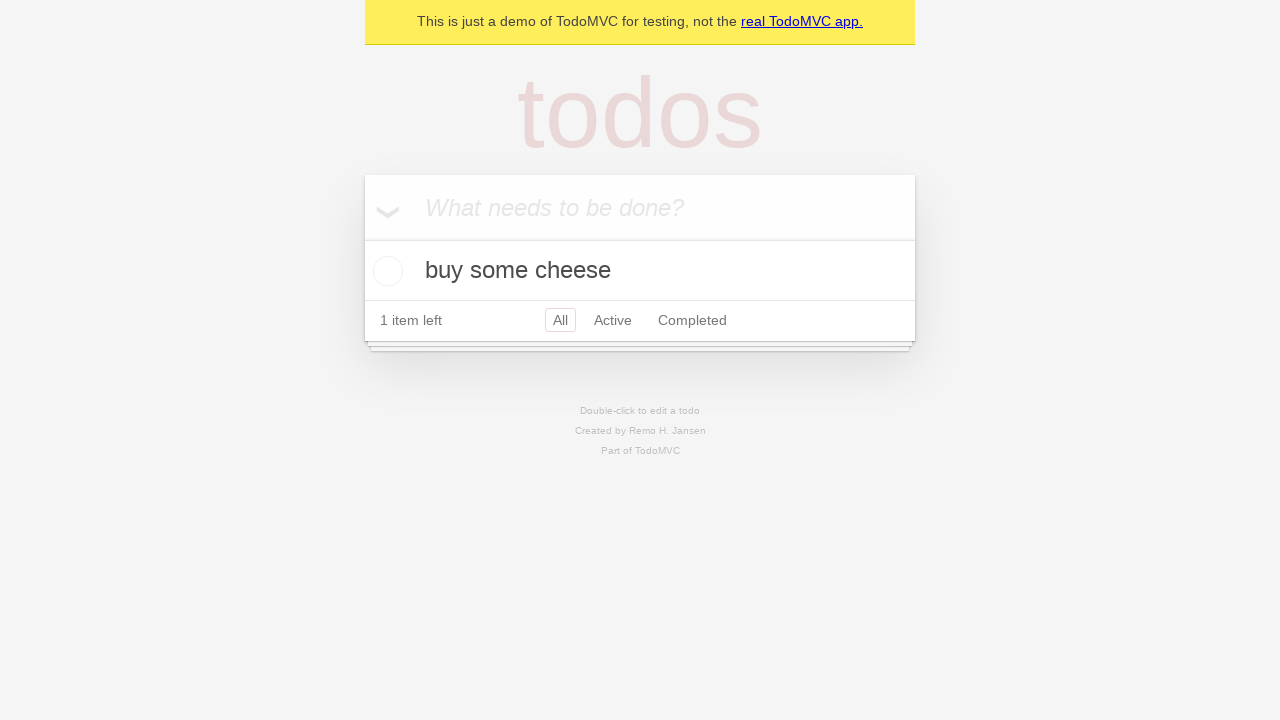

Filled new todo field with 'feed the cat' on internal:attr=[placeholder="What needs to be done?"i]
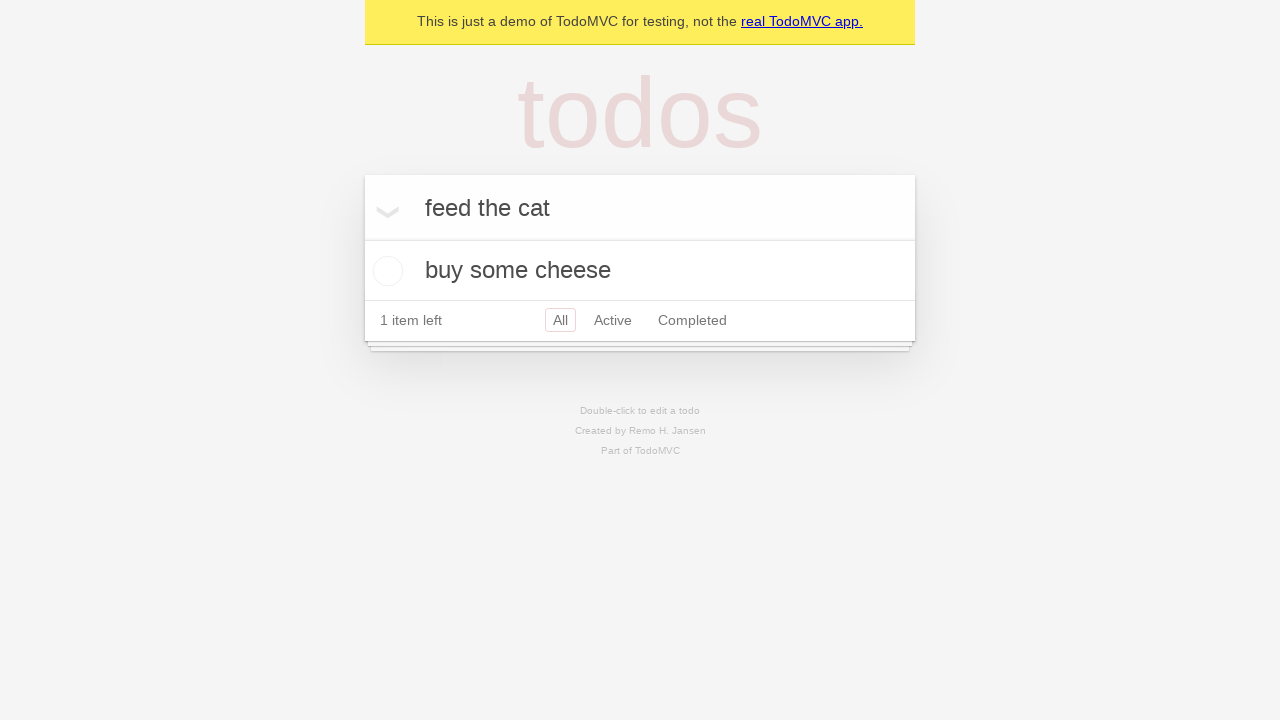

Pressed Enter to create todo 'feed the cat' on internal:attr=[placeholder="What needs to be done?"i]
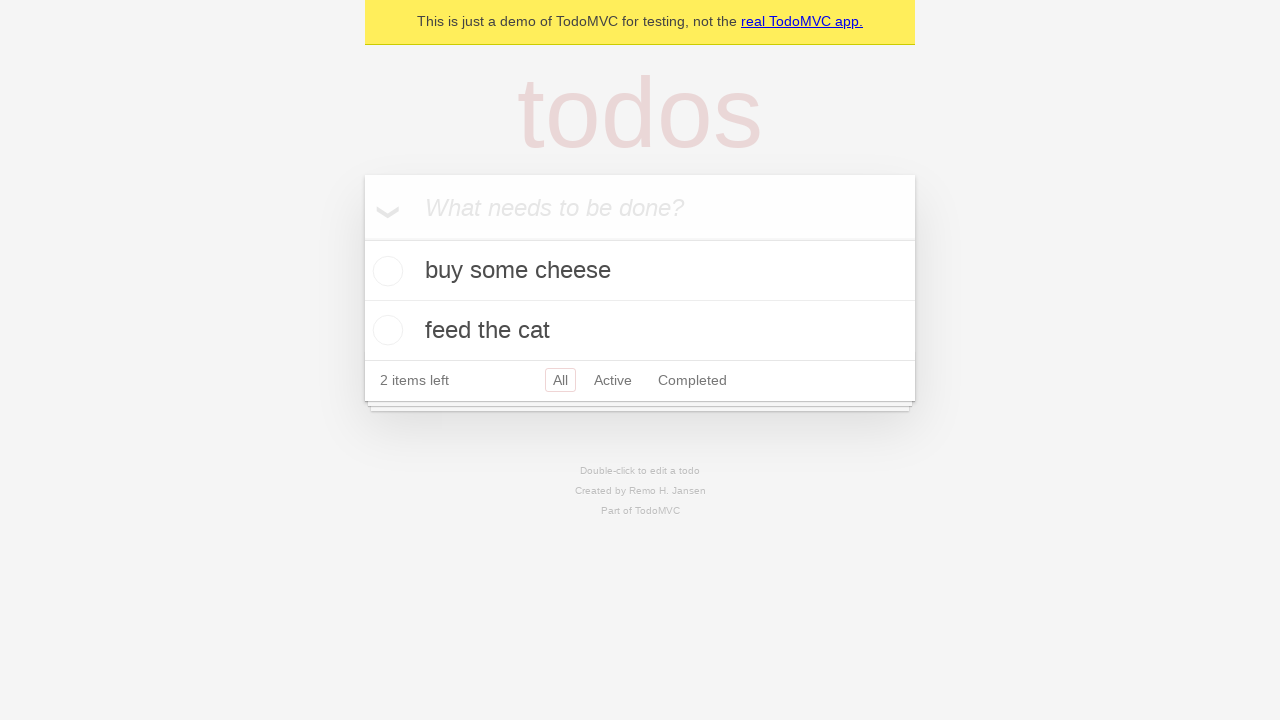

Filled new todo field with 'book a doctors appointment' on internal:attr=[placeholder="What needs to be done?"i]
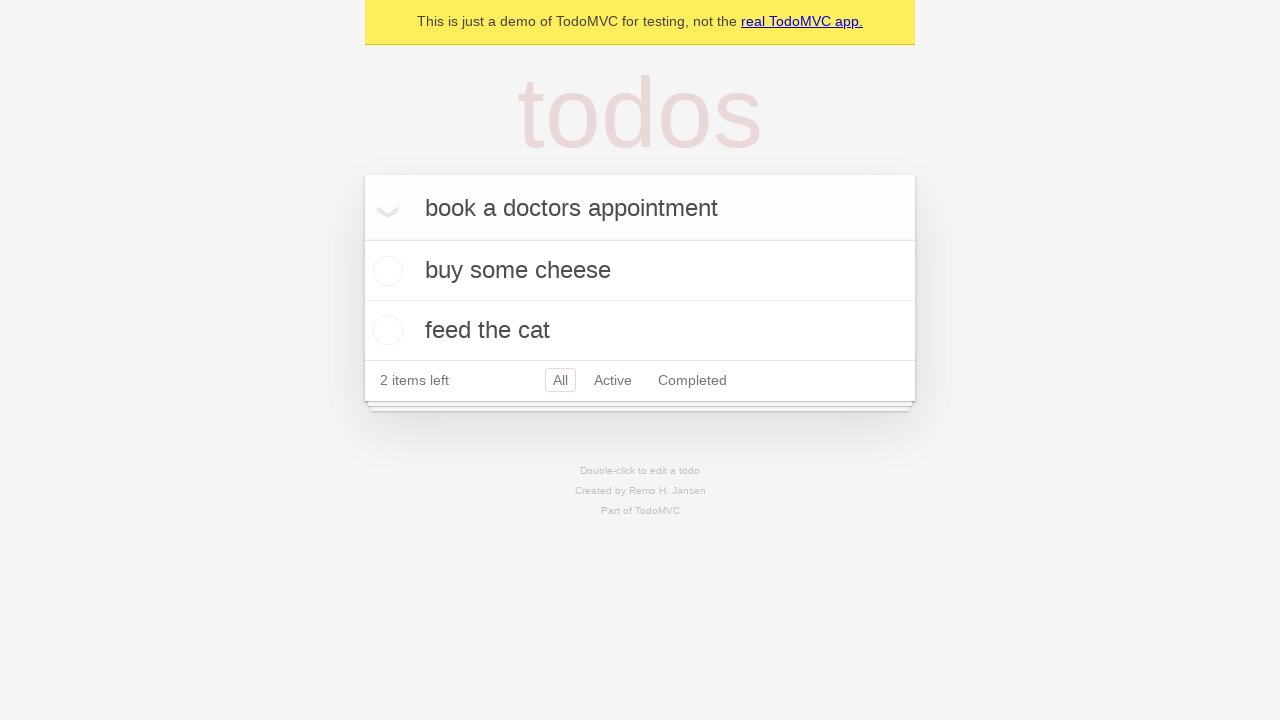

Pressed Enter to create todo 'book a doctors appointment' on internal:attr=[placeholder="What needs to be done?"i]
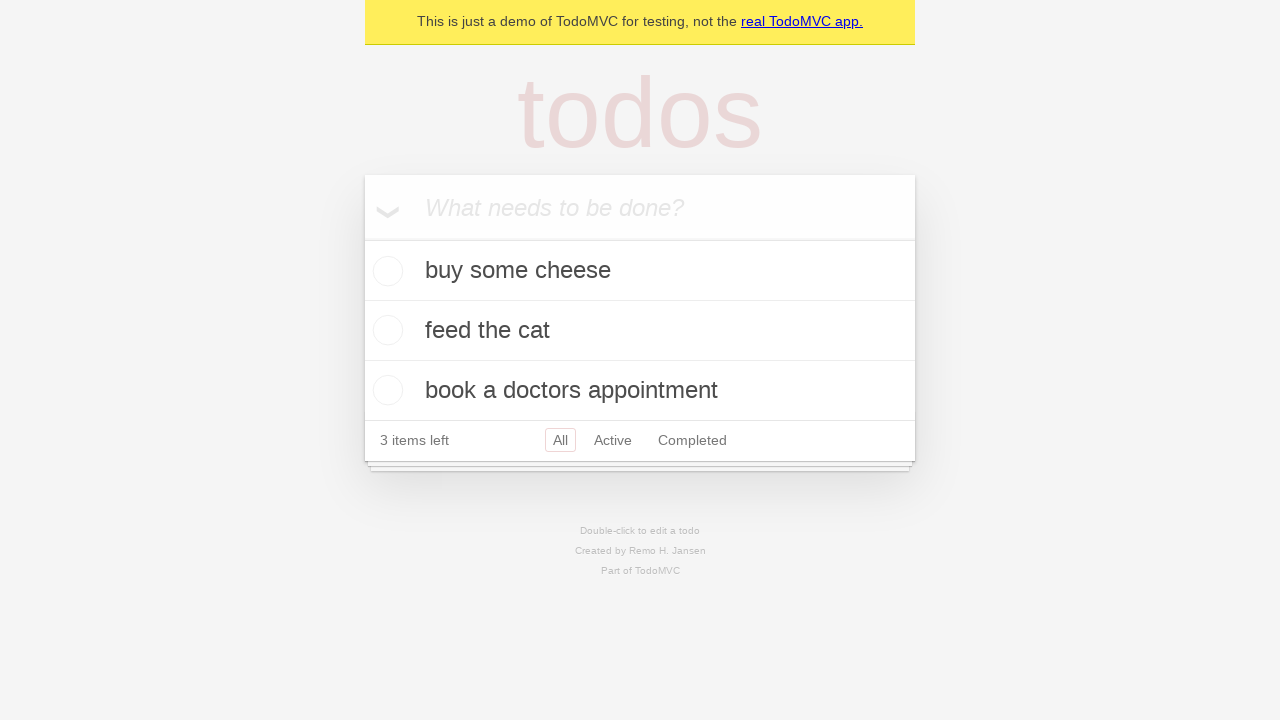

Checked the second todo item at (385, 330) on .todo-list li .toggle >> nth=1
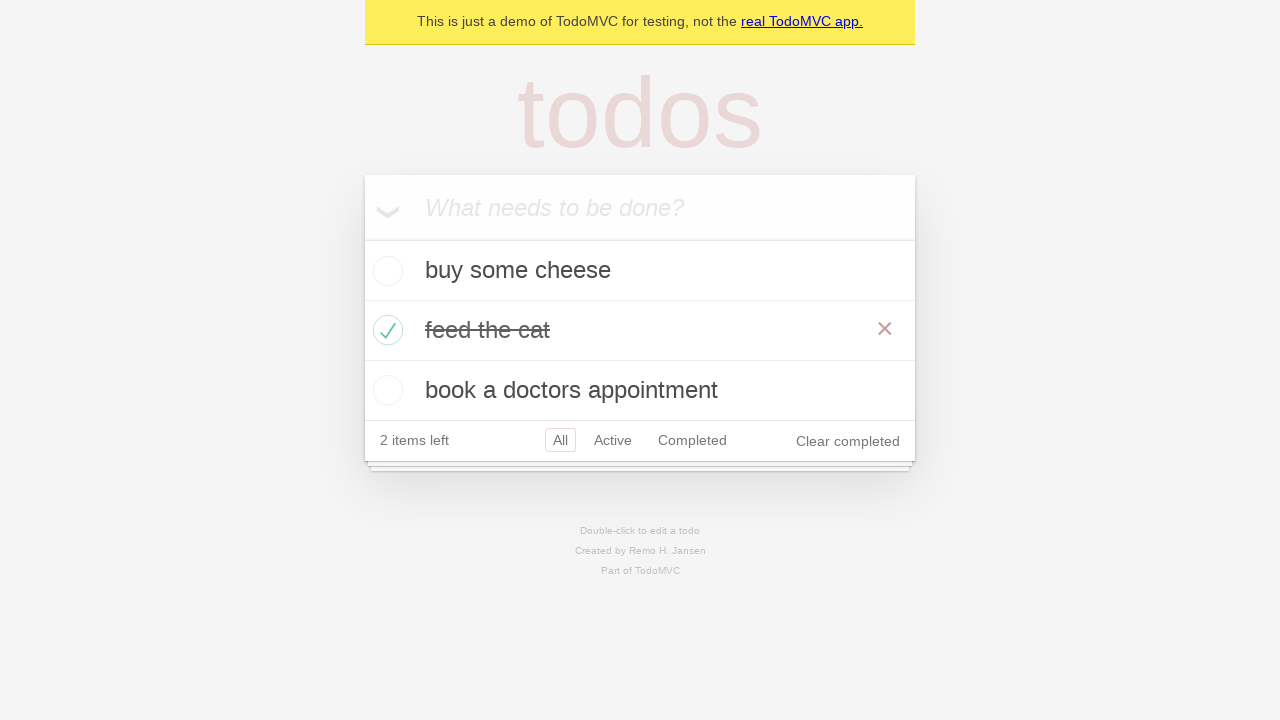

Clicked 'All' filter link at (560, 440) on internal:role=link[name="All"i]
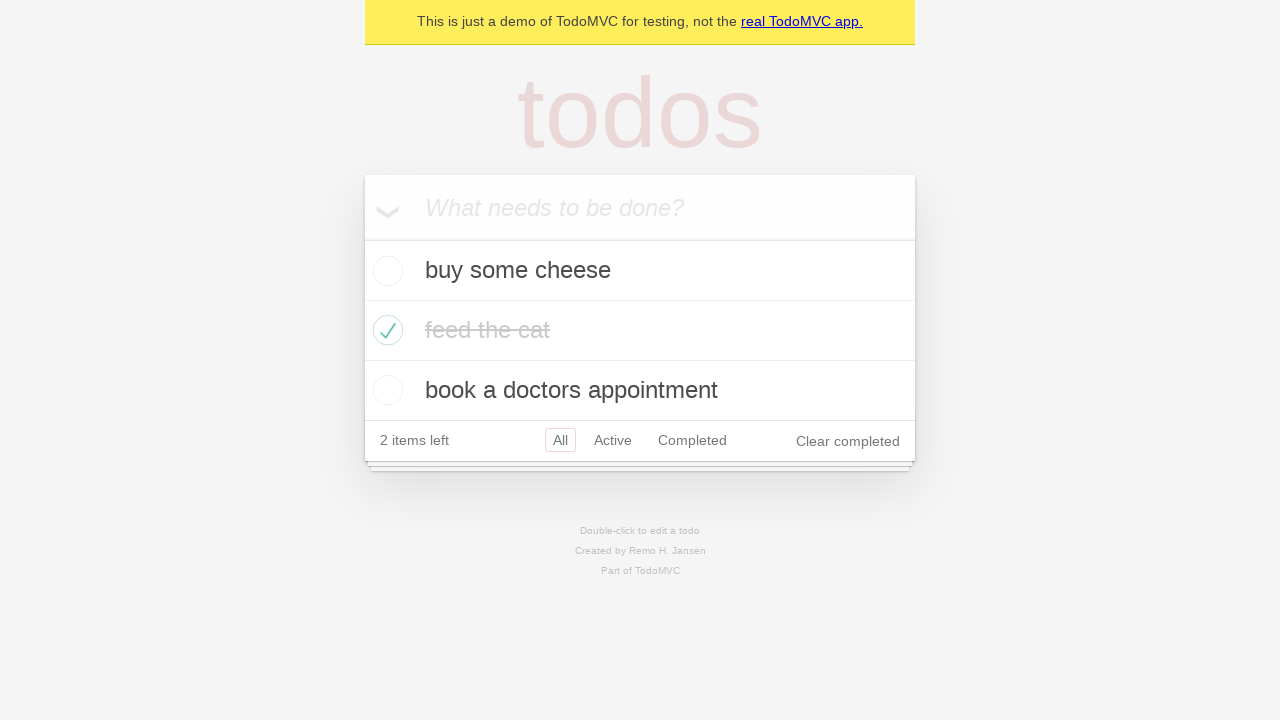

Clicked 'Active' filter link at (613, 440) on internal:role=link[name="Active"i]
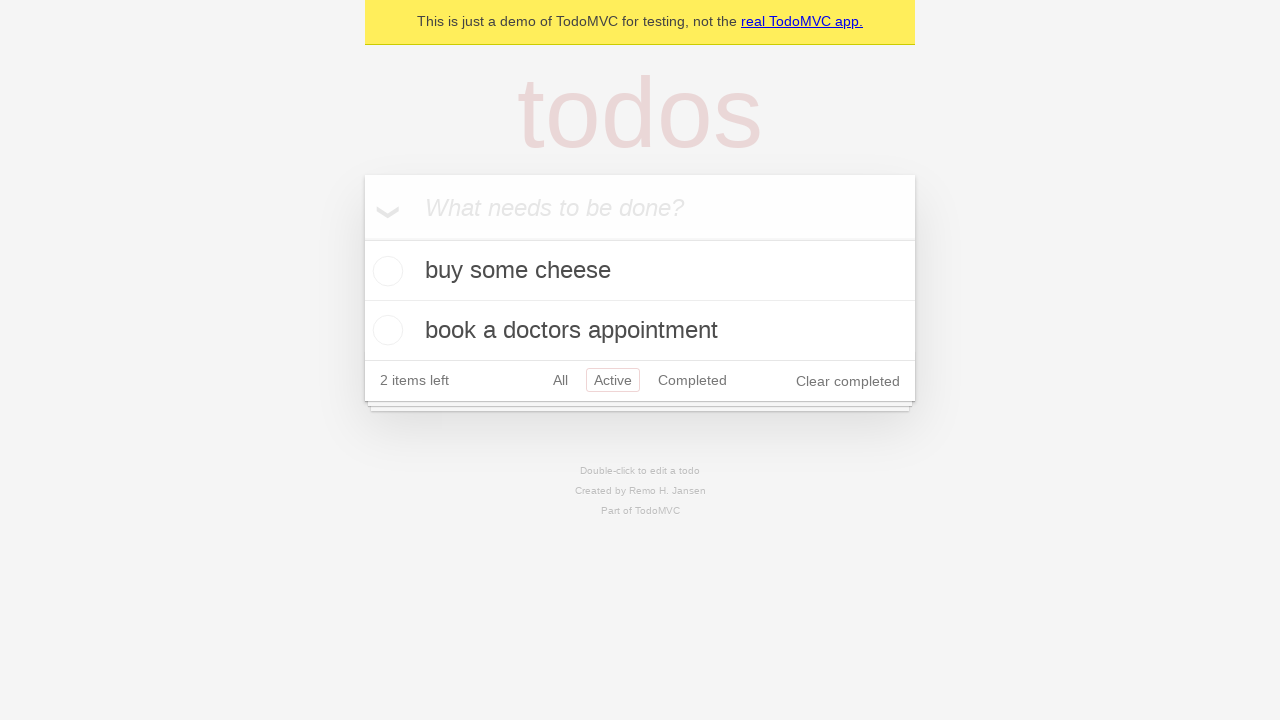

Clicked 'Completed' filter link at (692, 380) on internal:role=link[name="Completed"i]
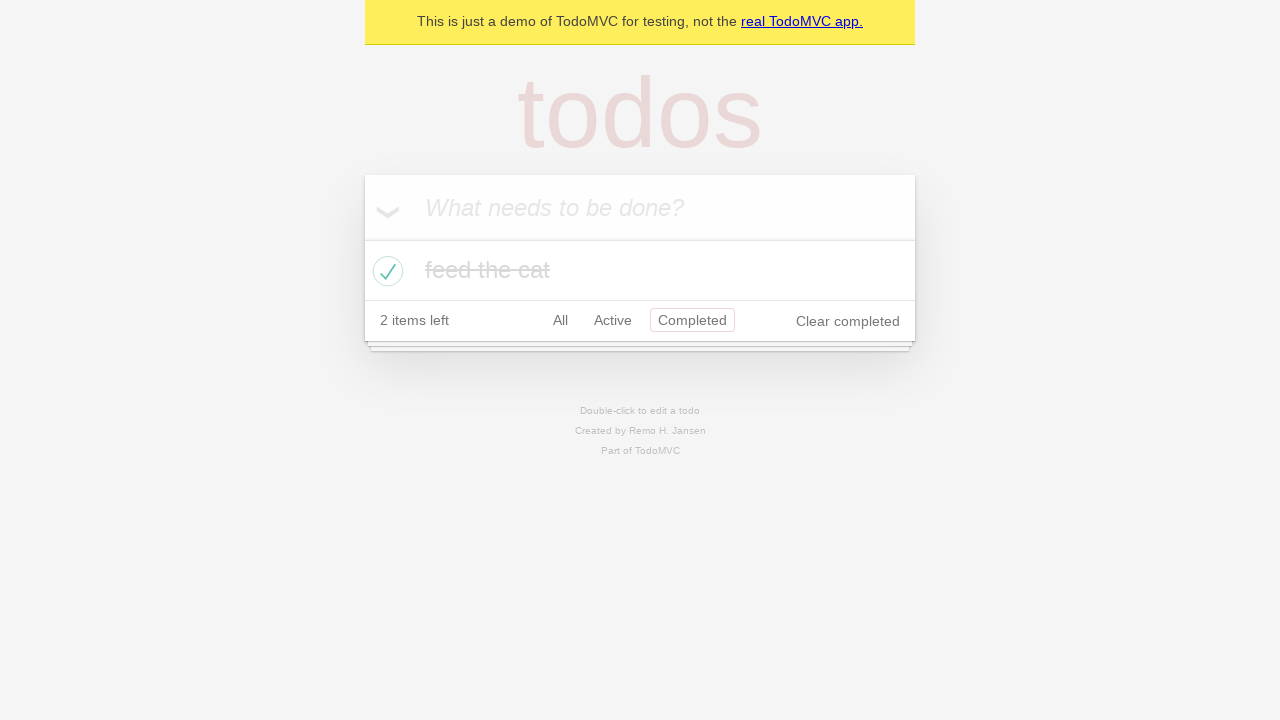

Navigated back from 'Completed' filter
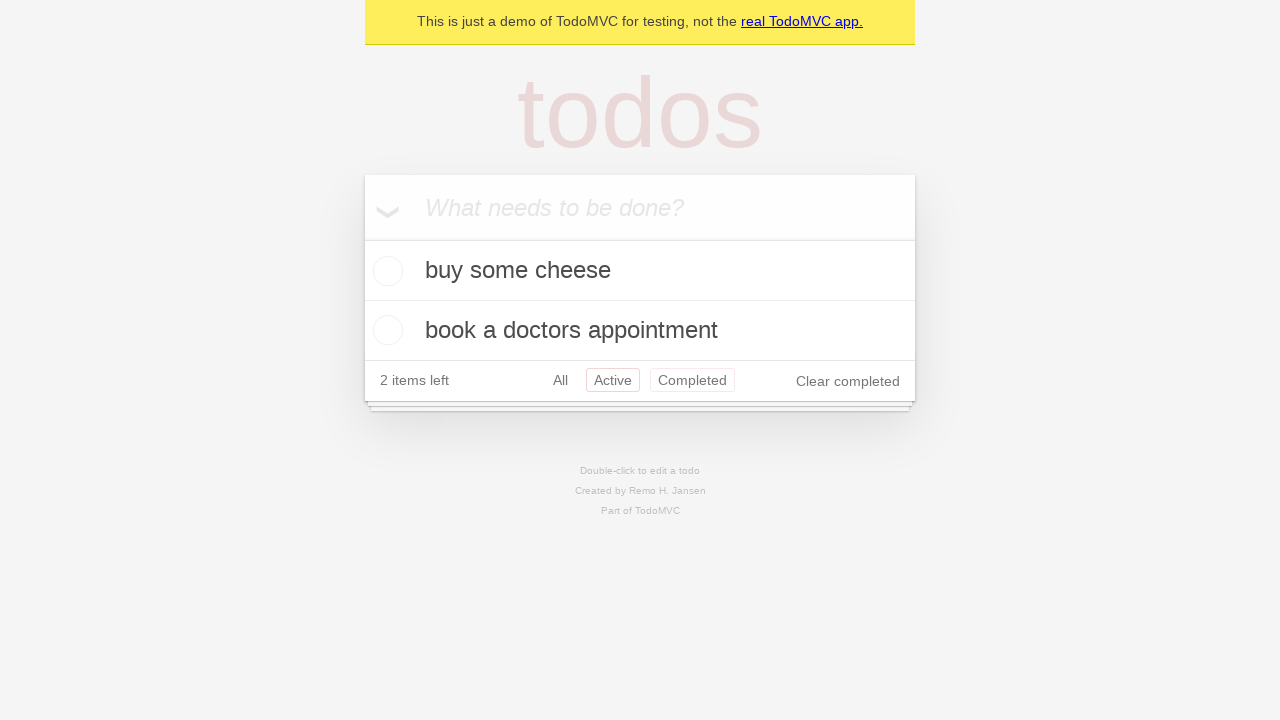

Navigated back again to 'All' filter
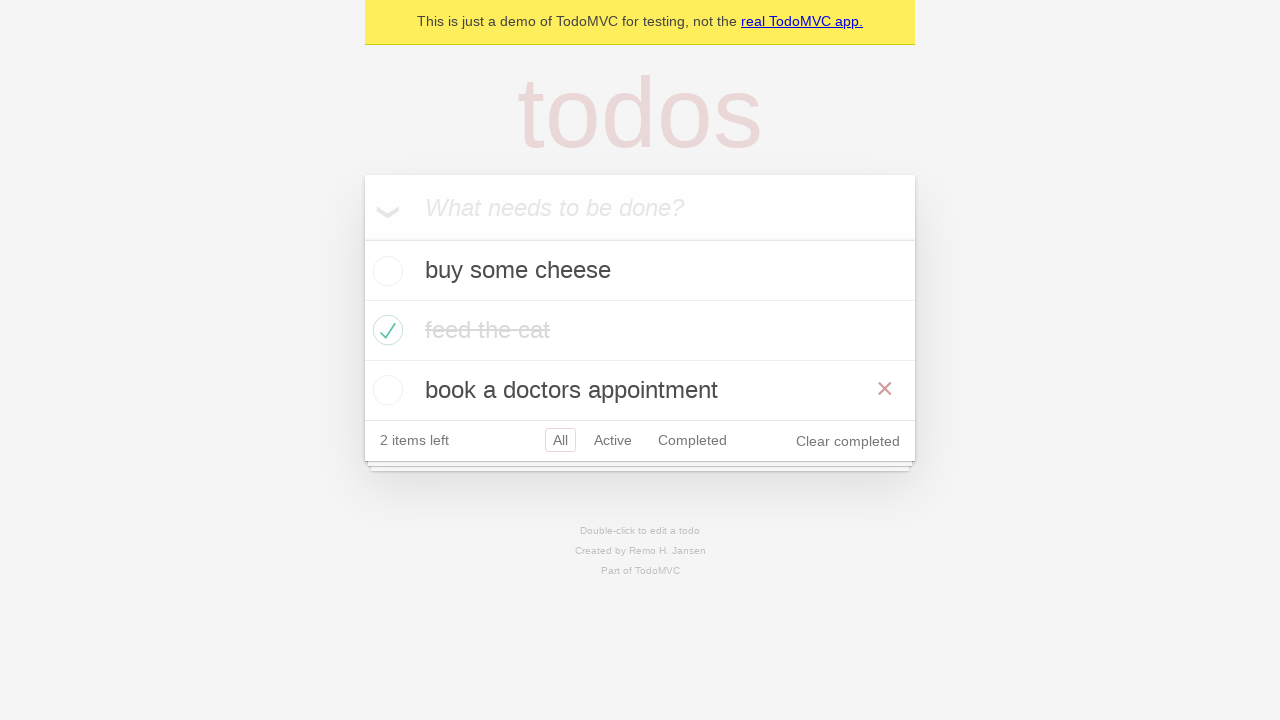

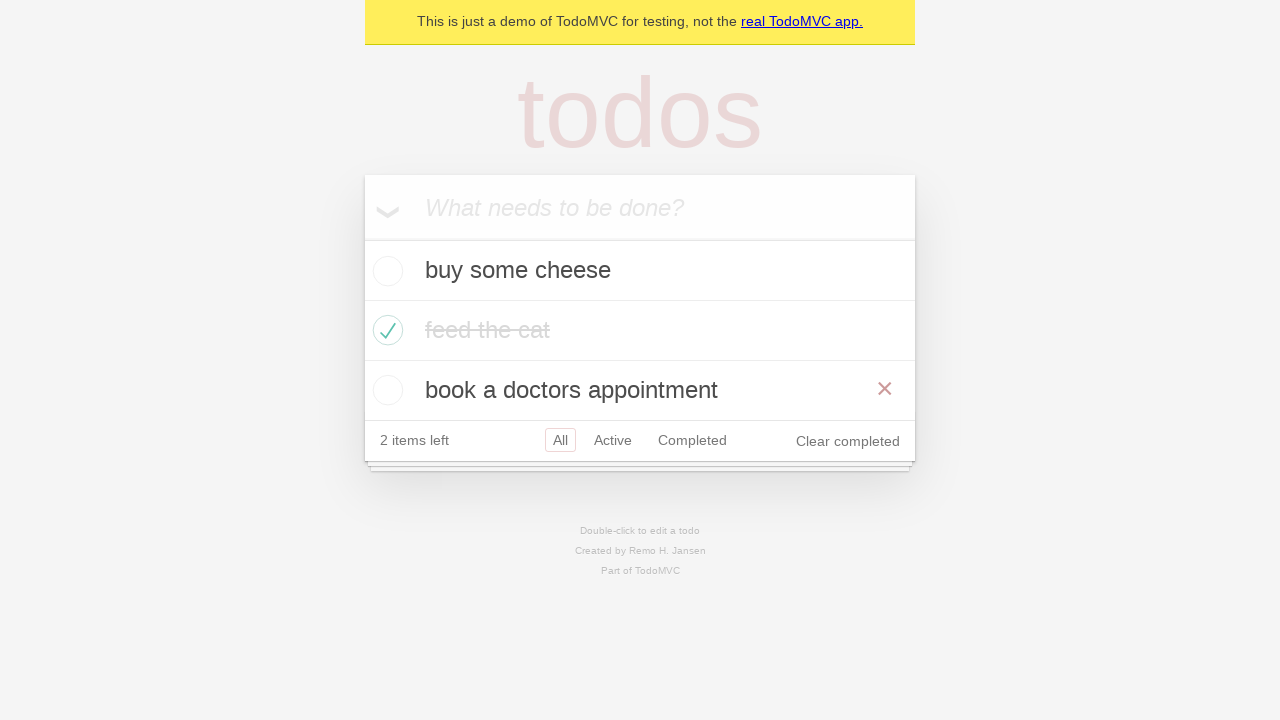